Tests login form with incorrect credentials, password reset flow, and successful login with correct credentials

Starting URL: https://rahulshettyacademy.com/locatorspractice/

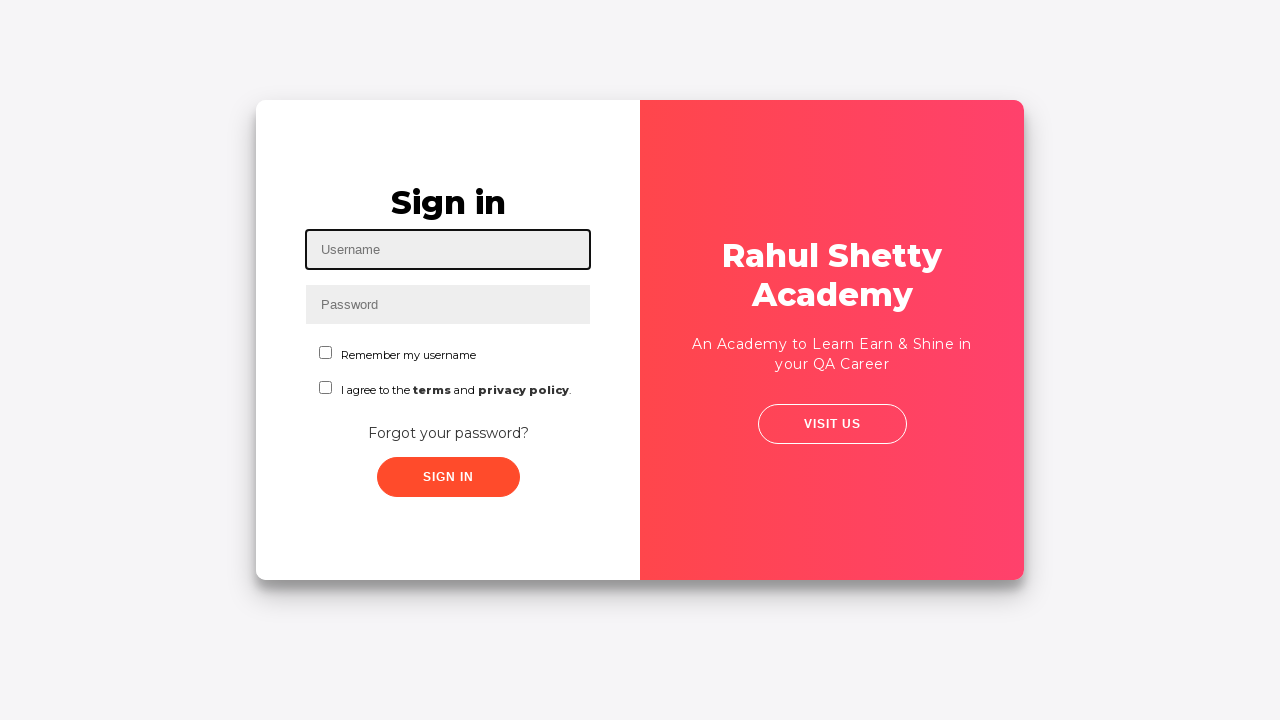

Filled username field with 'Eda' on #inputUsername
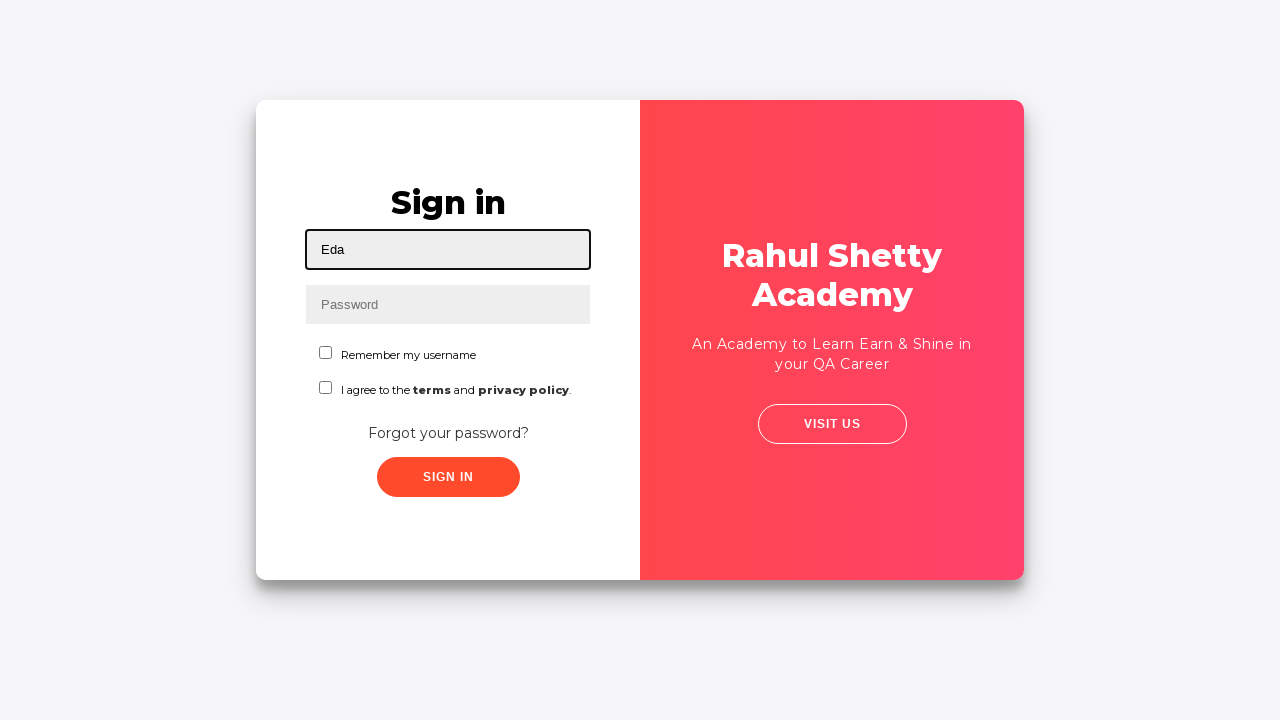

Filled password field with 'hello123' on input[name='inputPassword']
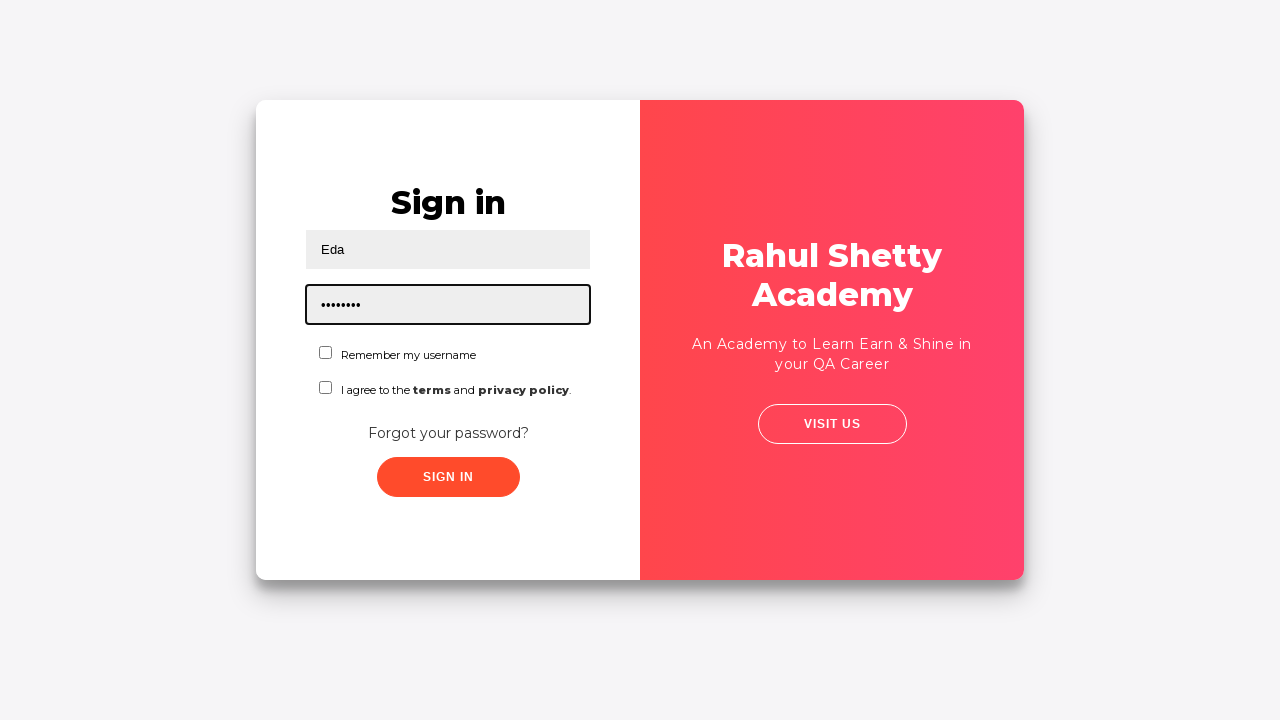

Clicked sign in button with incorrect credentials at (448, 477) on .signInBtn
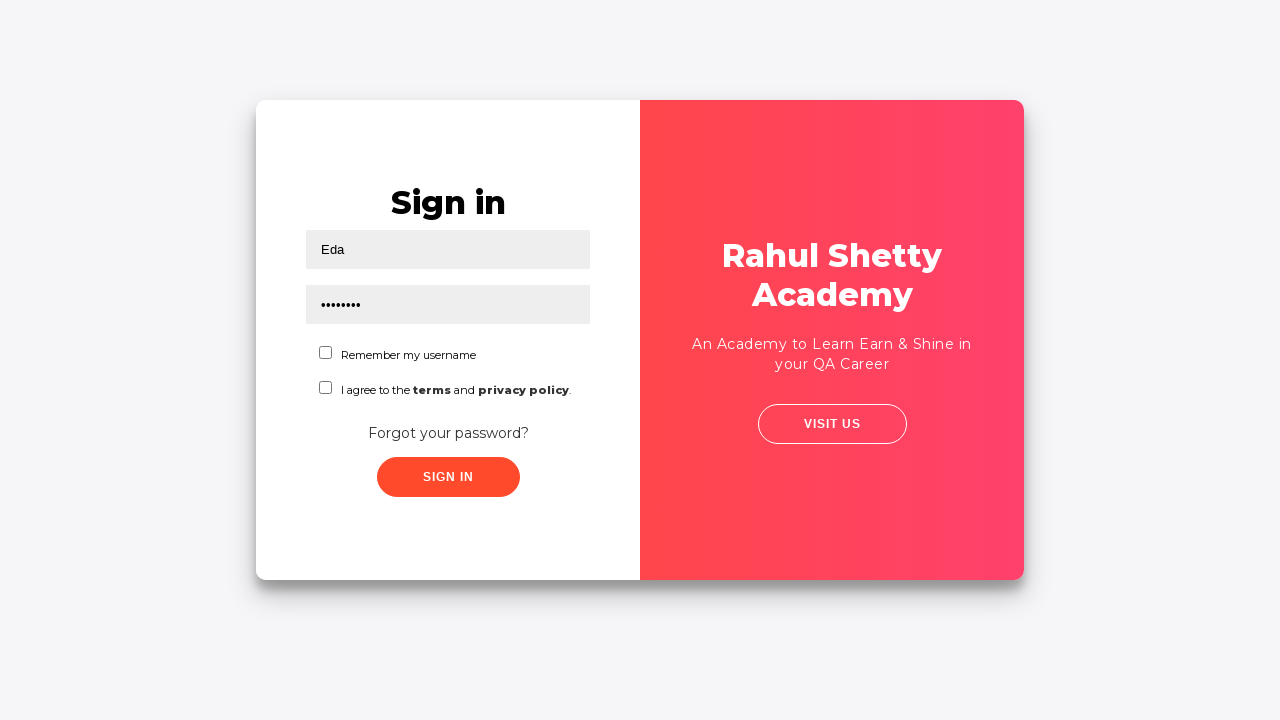

Clicked 'Forgot your password?' link at (448, 433) on text='Forgot your password?'
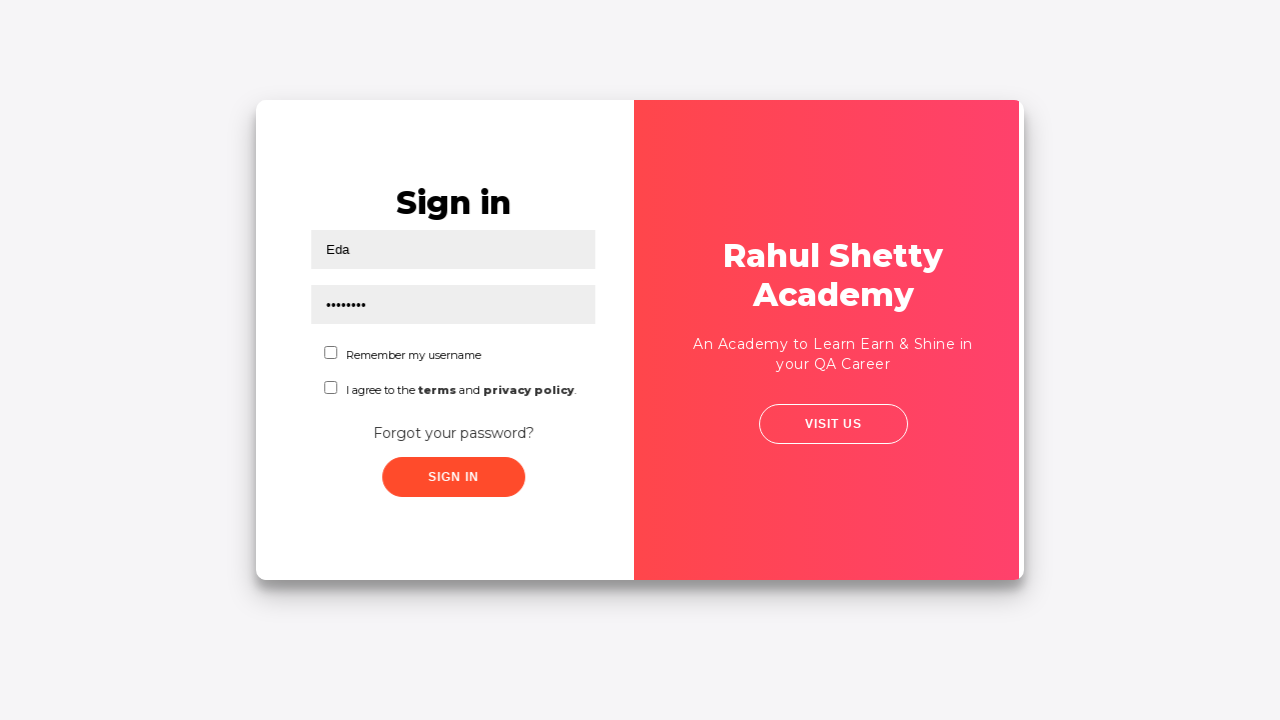

Filled name field with 'edaa' in password reset form on //input[@placeholder='Name']
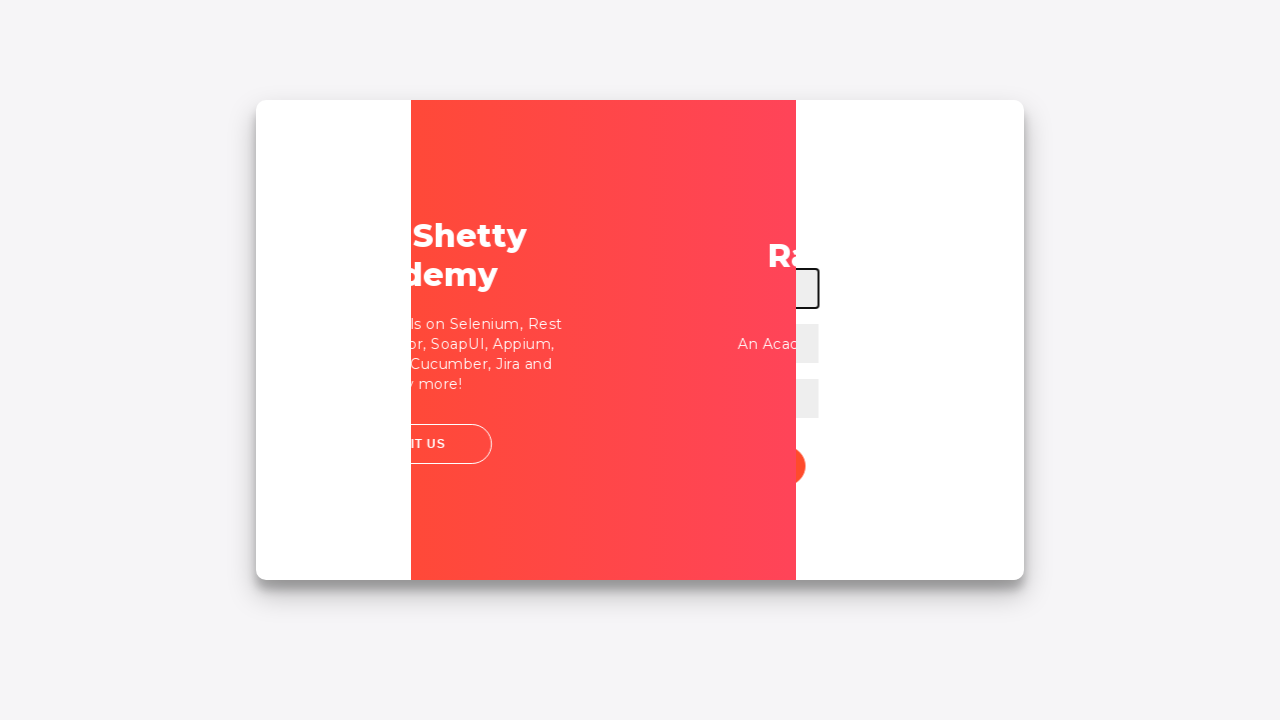

Filled email field with 'eda@gmail.com' on input[placeholder='Email']
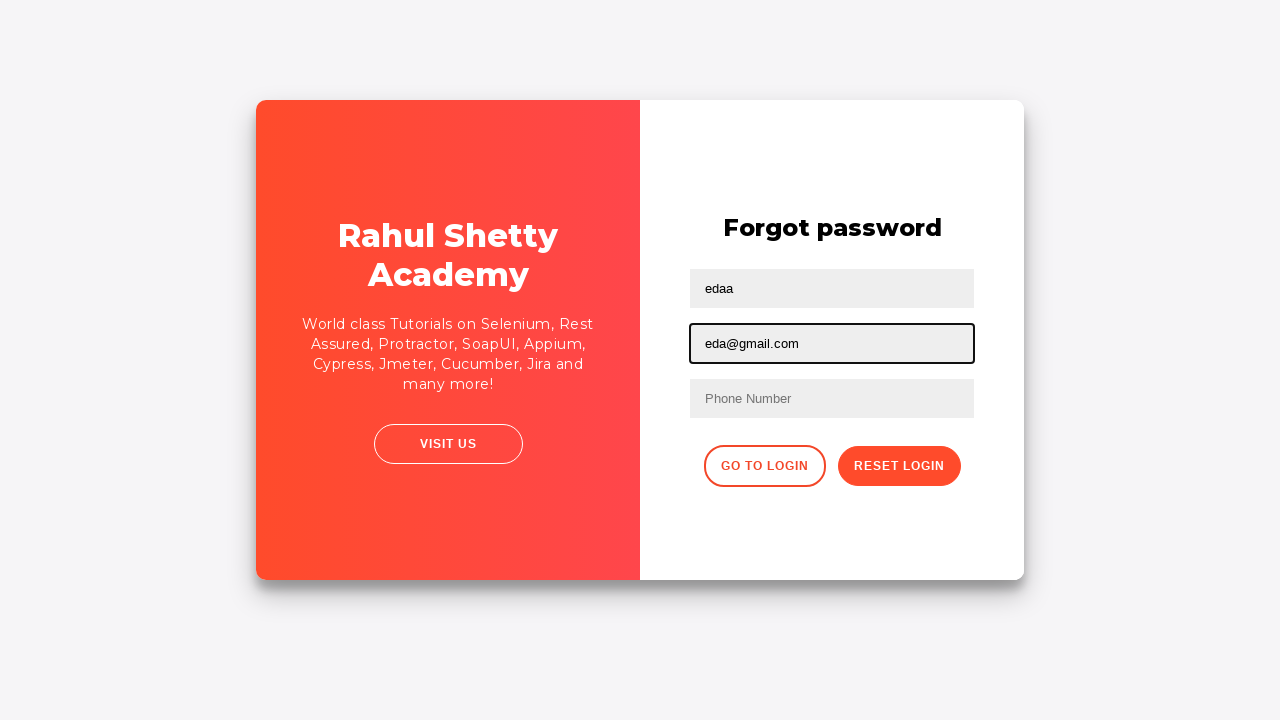

Cleared second text input field on //input[@type='text'][2]
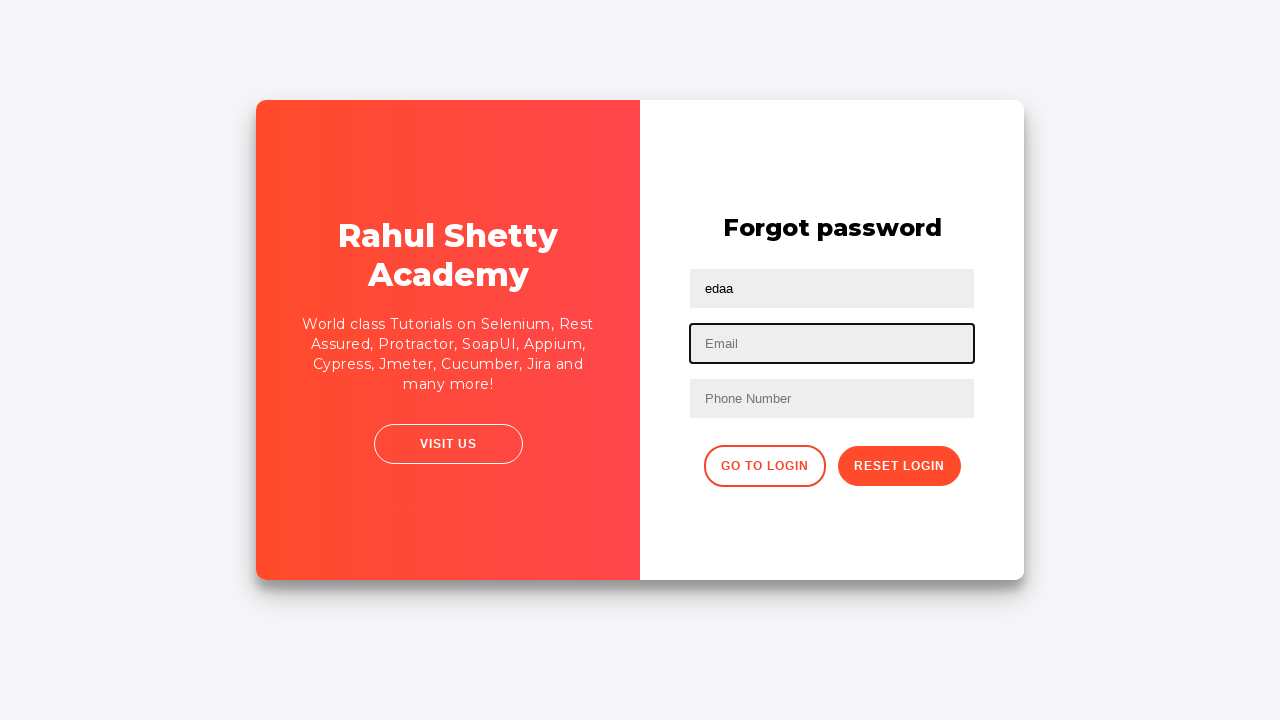

Filled third text input with 'eda123@gmail.com' on input[type='text']:nth-child(3)
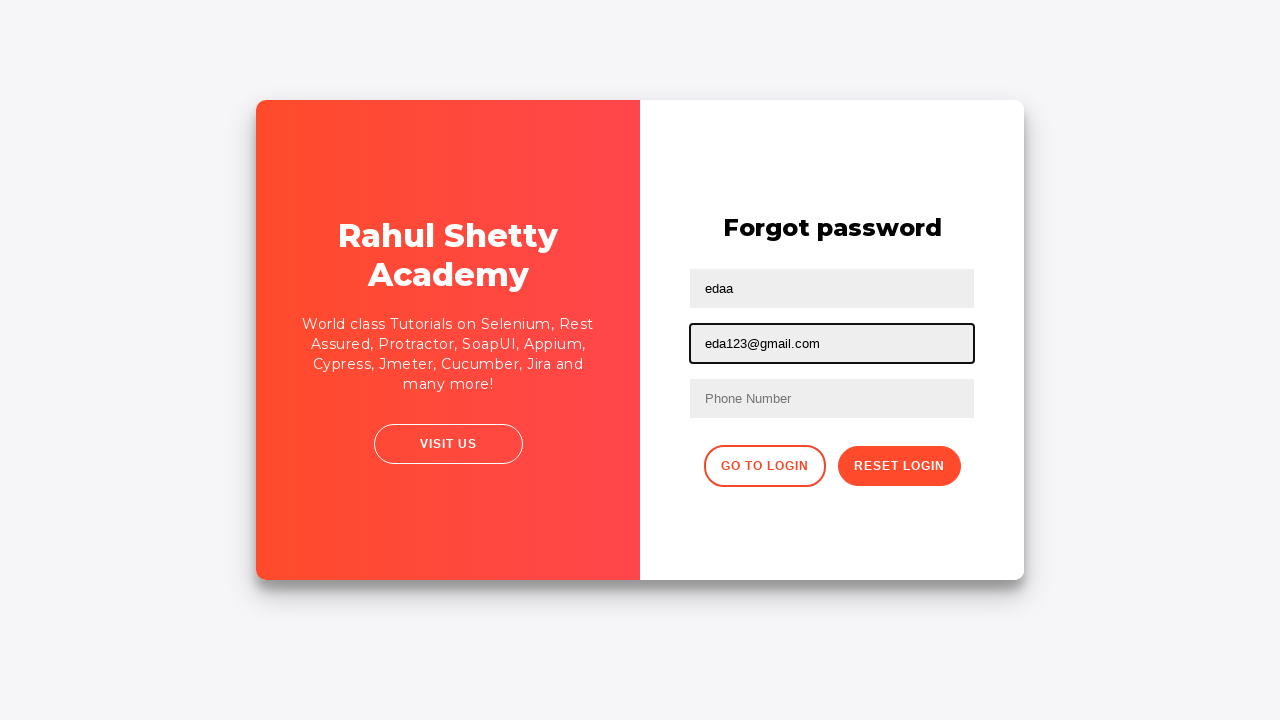

Filled phone number field with '454524524' on //form/input[3]
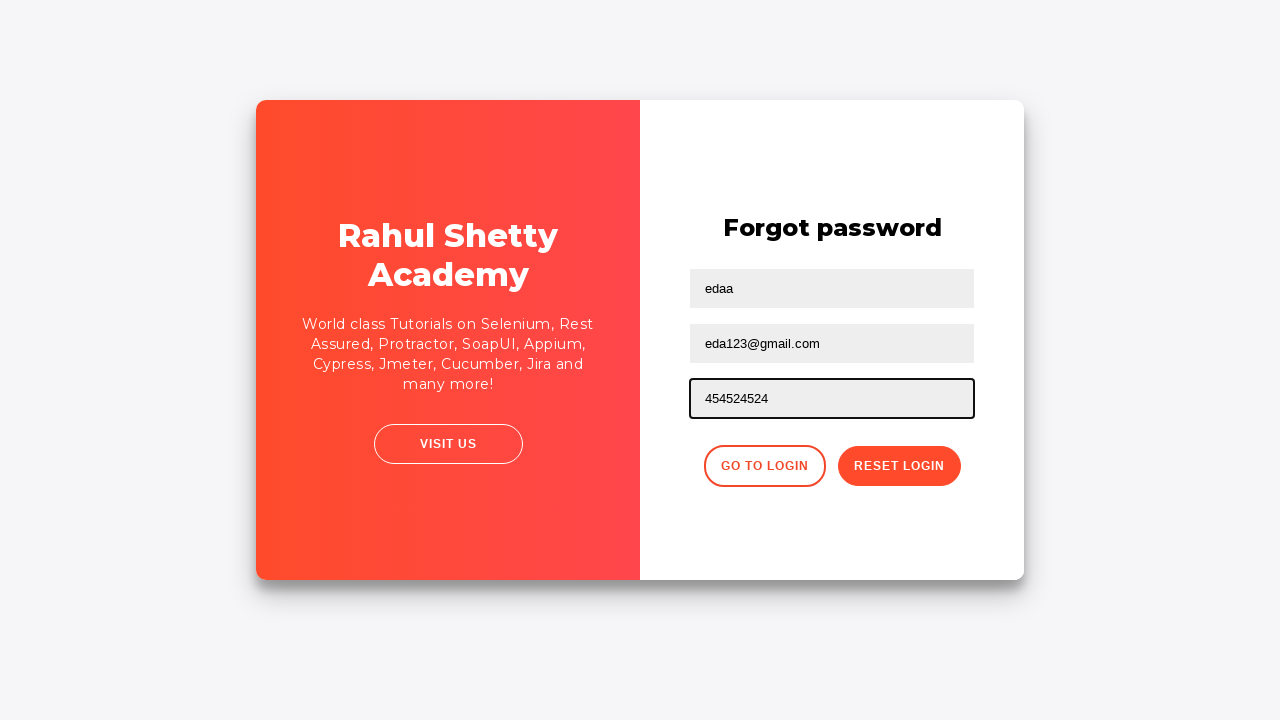

Clicked reset password button to submit form at (899, 466) on .reset-pwd-btn
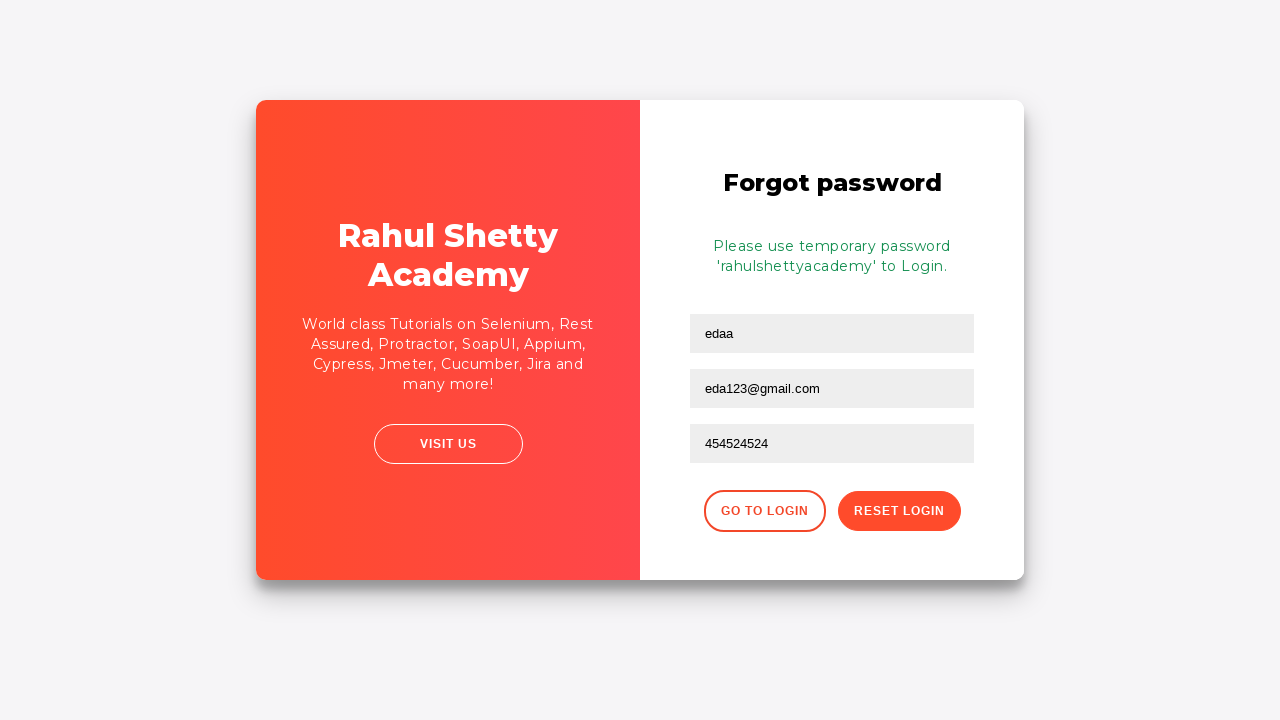

Clicked button to go back to login page at (764, 511) on xpath=//div[@class='forgot-pwd-btn-conainer']/button[1]
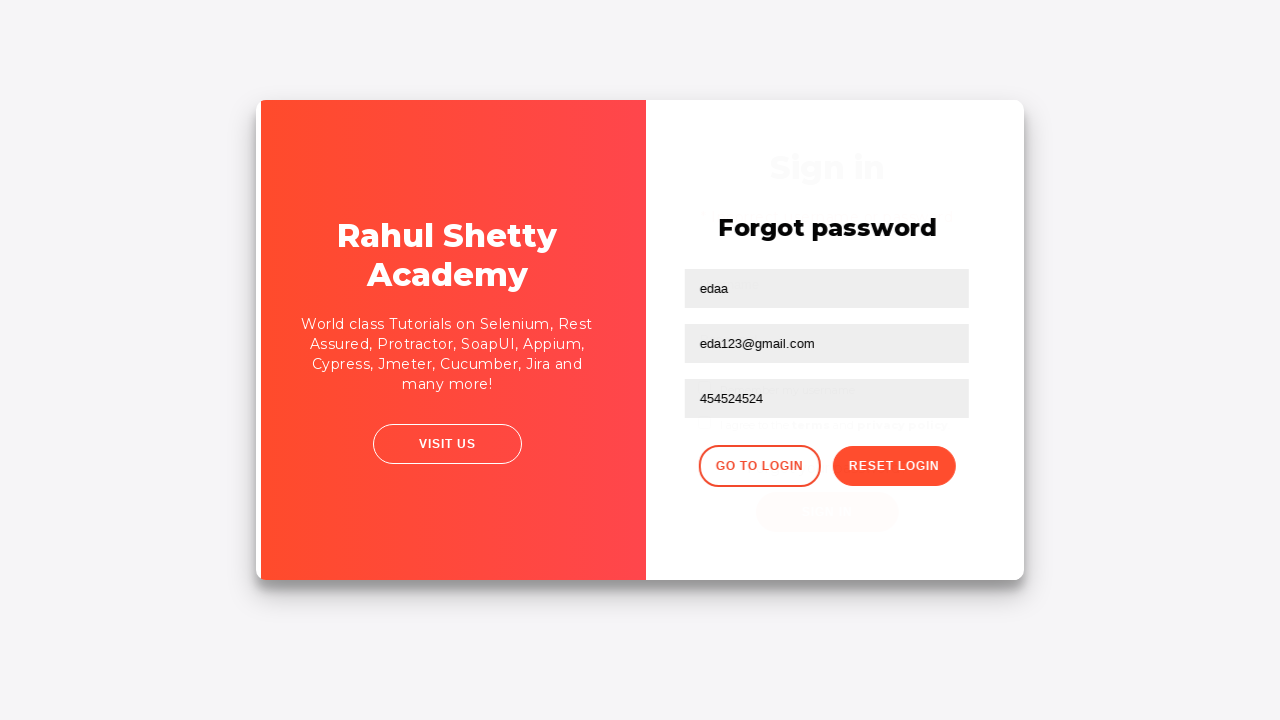

Filled username field with 'rahul' on #inputUsername
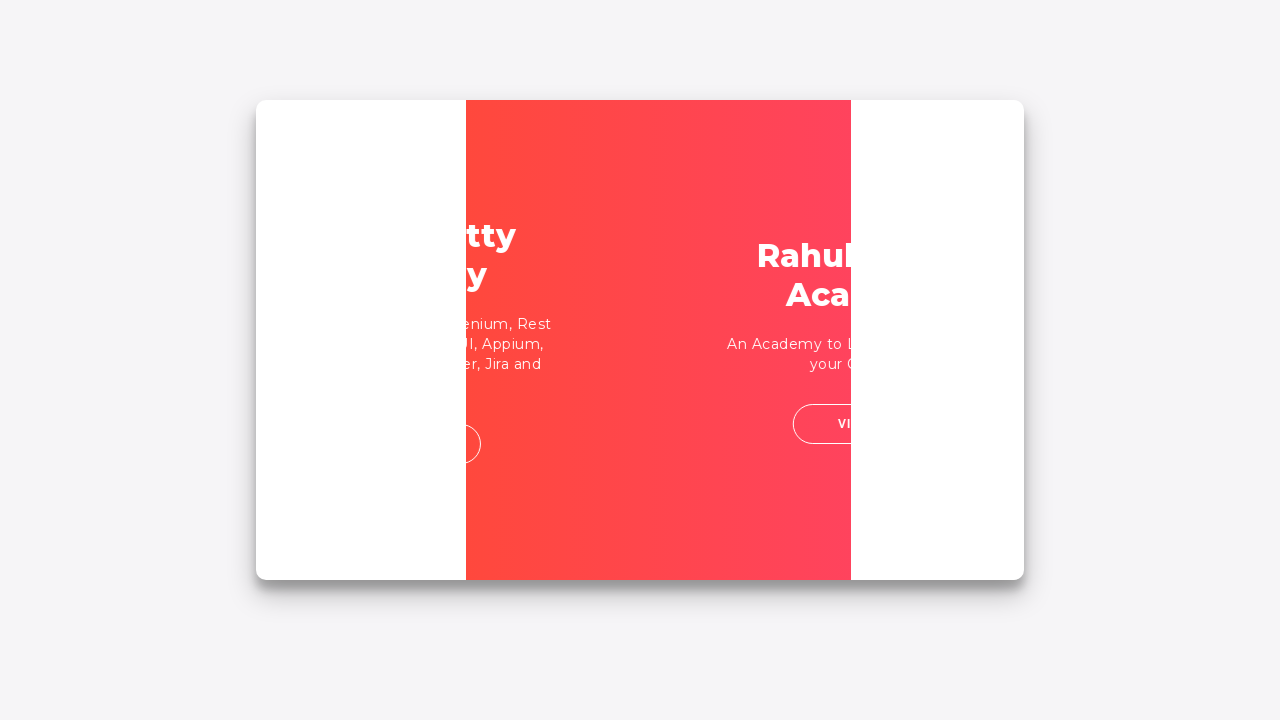

Filled password field with 'rahulshettyacademy' on input[type*='pass']
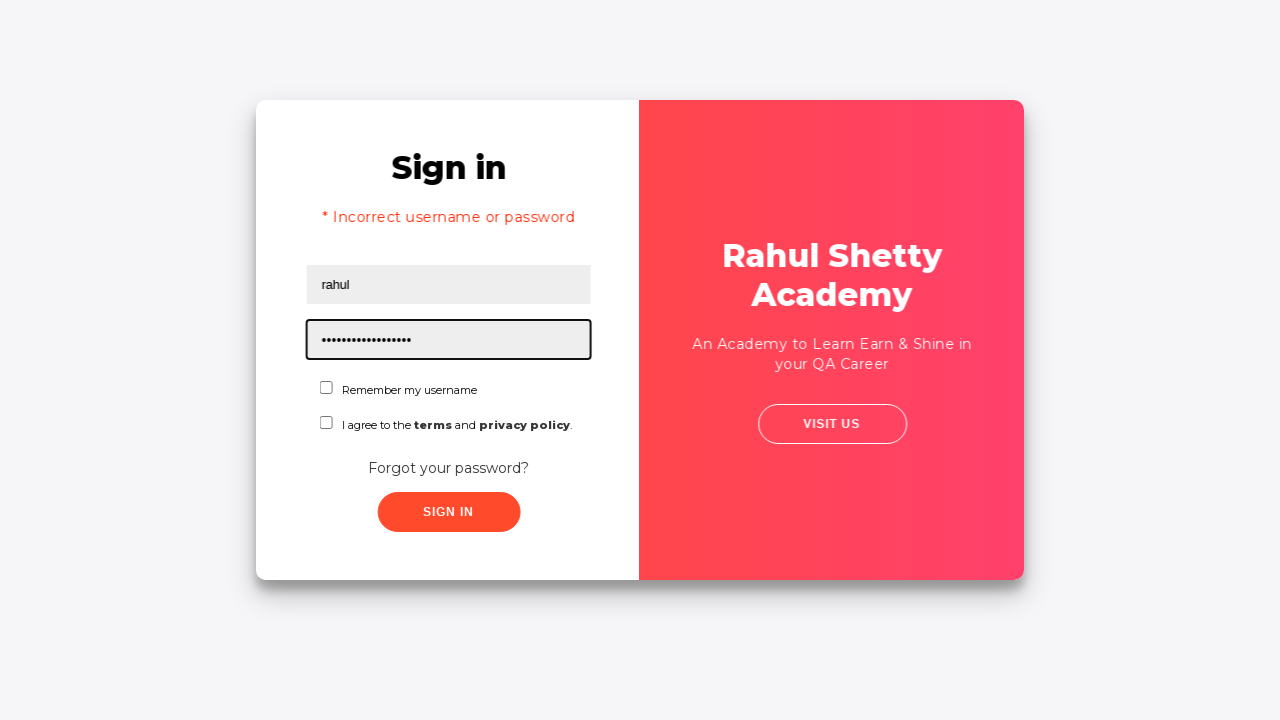

Clicked checkbox to confirm login at (326, 388) on #chkboxOne
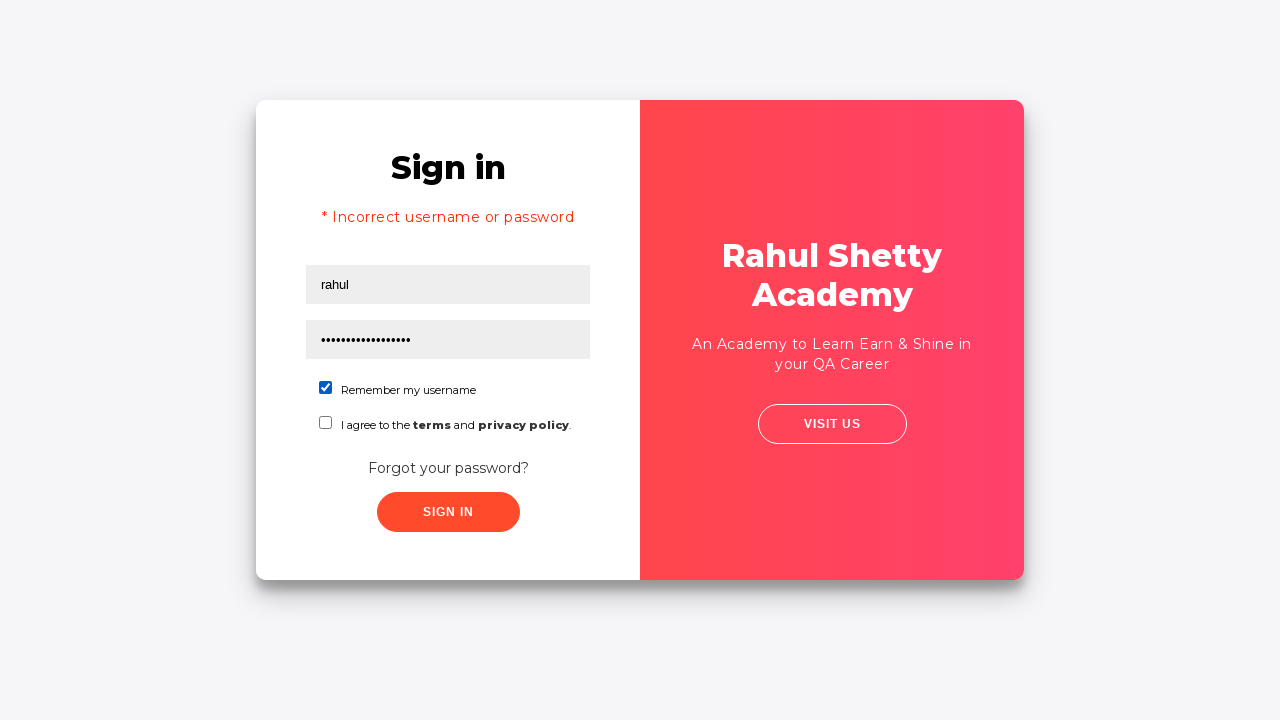

Clicked submit button to login with correct credentials at (448, 512) on xpath=//button[contains(@class,'submit')]
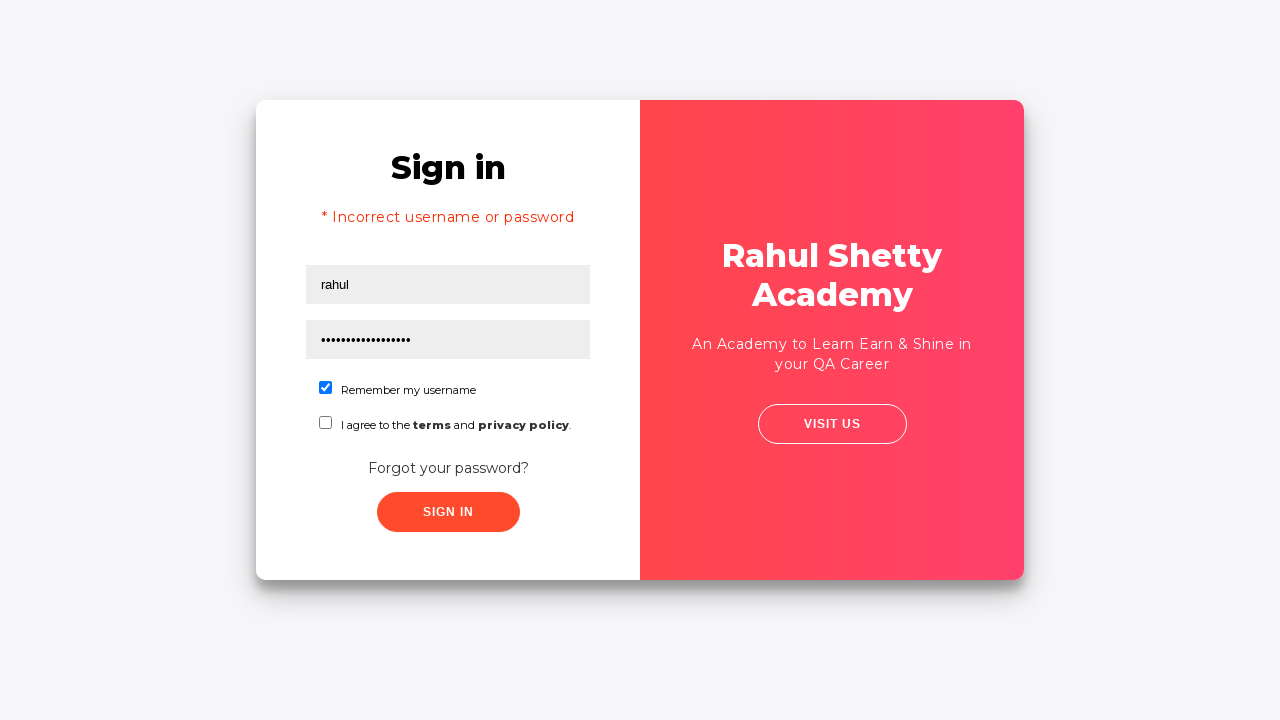

Clicked log out button at (1184, 55) on xpath=//*[text()='Log Out']
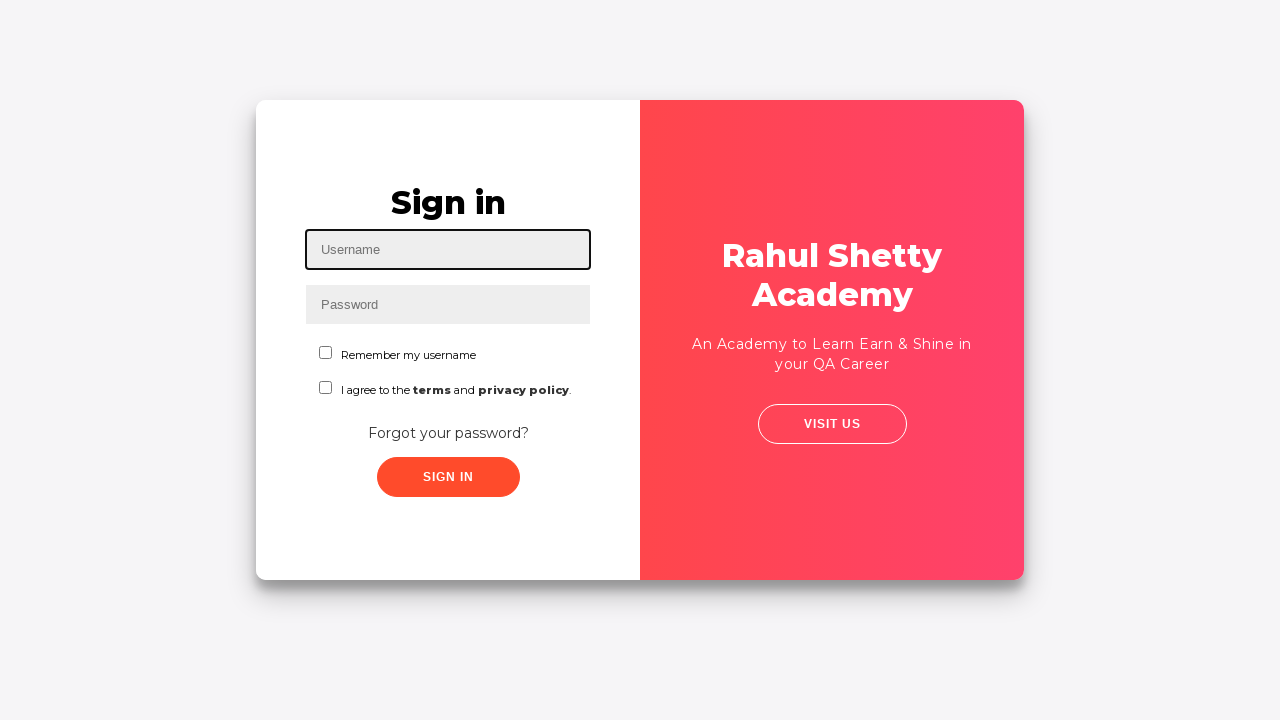

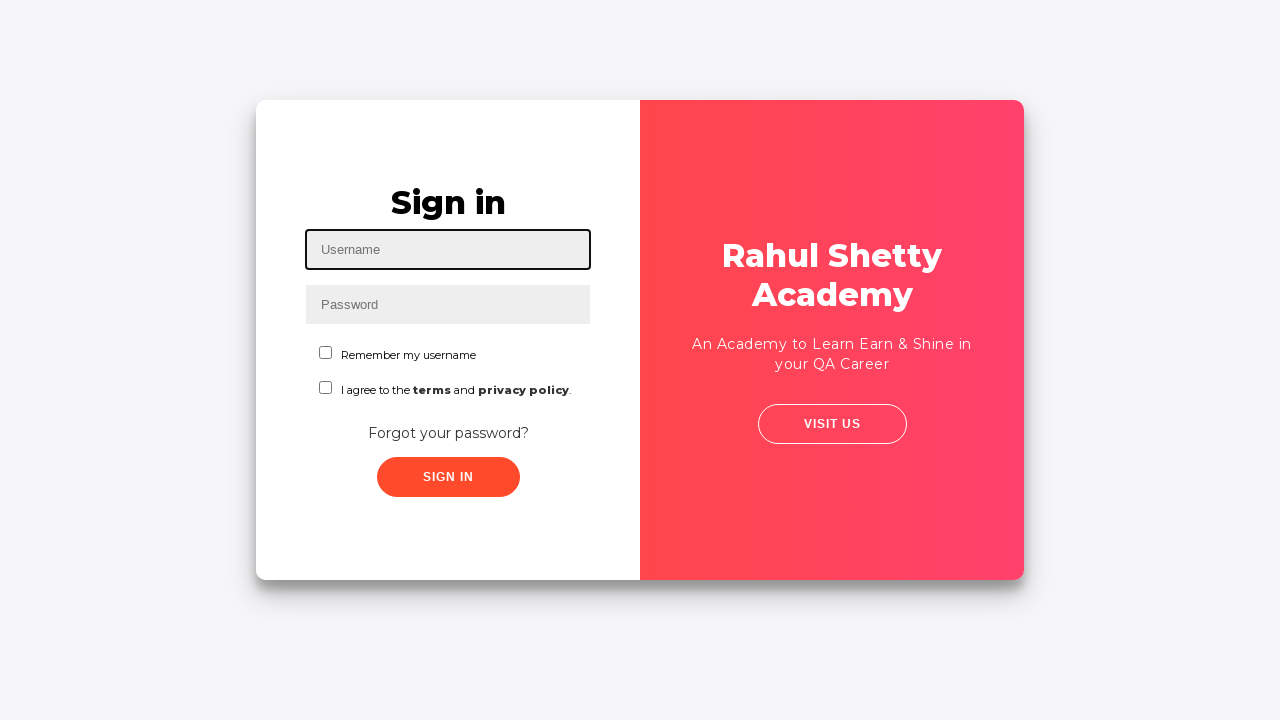